Tests clicking on the "Sell on Pepperfry" link using JavaScript executor

Starting URL: https://www.pepperfry.com/

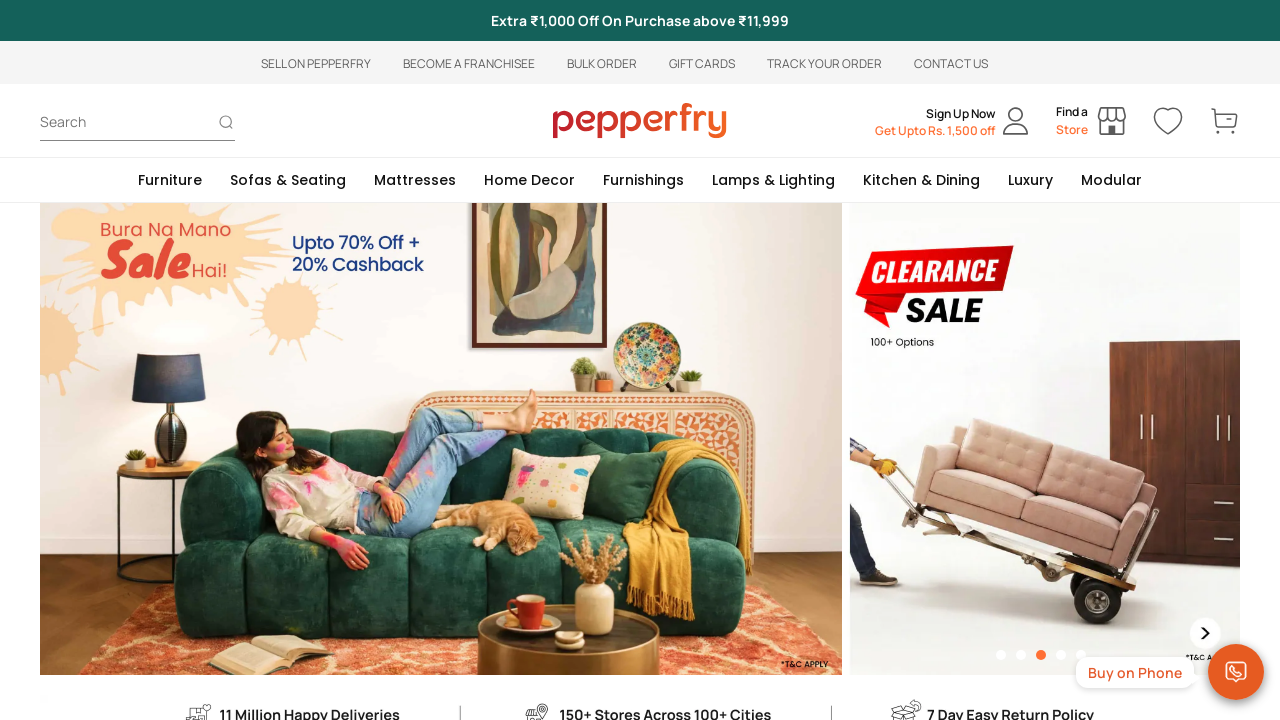

Navigated to Pepperfry homepage
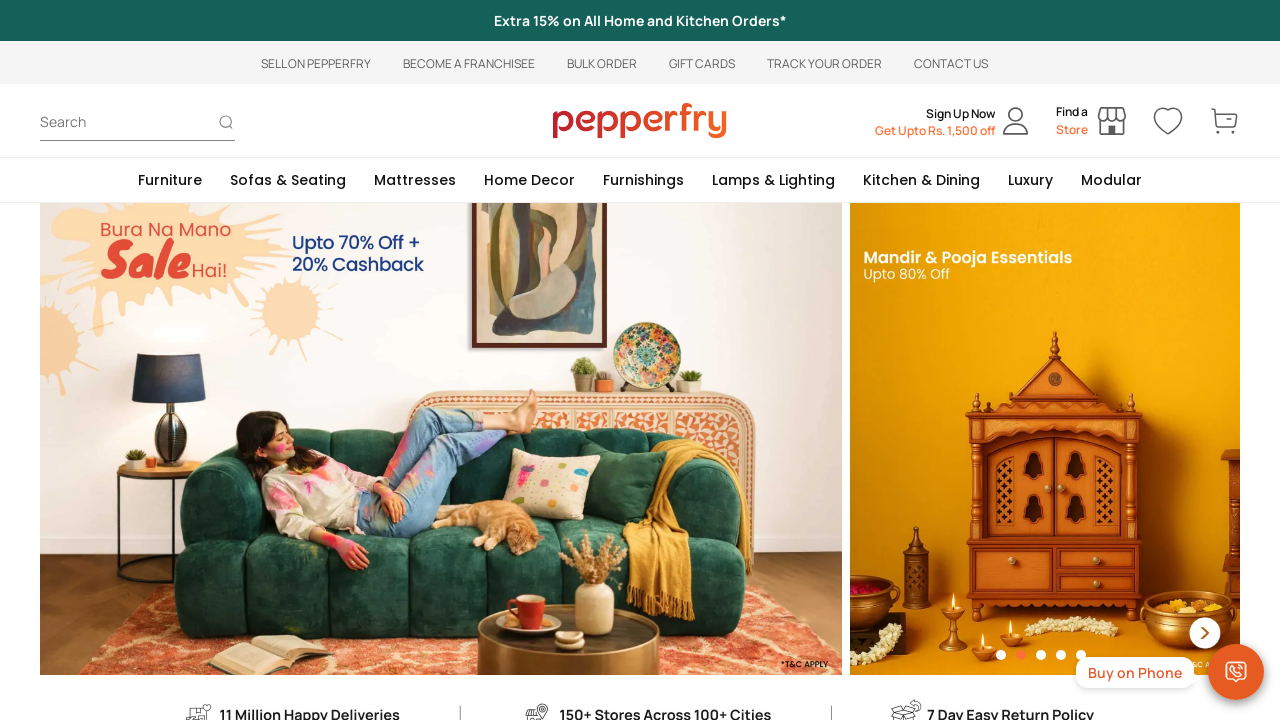

Located 'Sell on Pepperfry' element via XPath
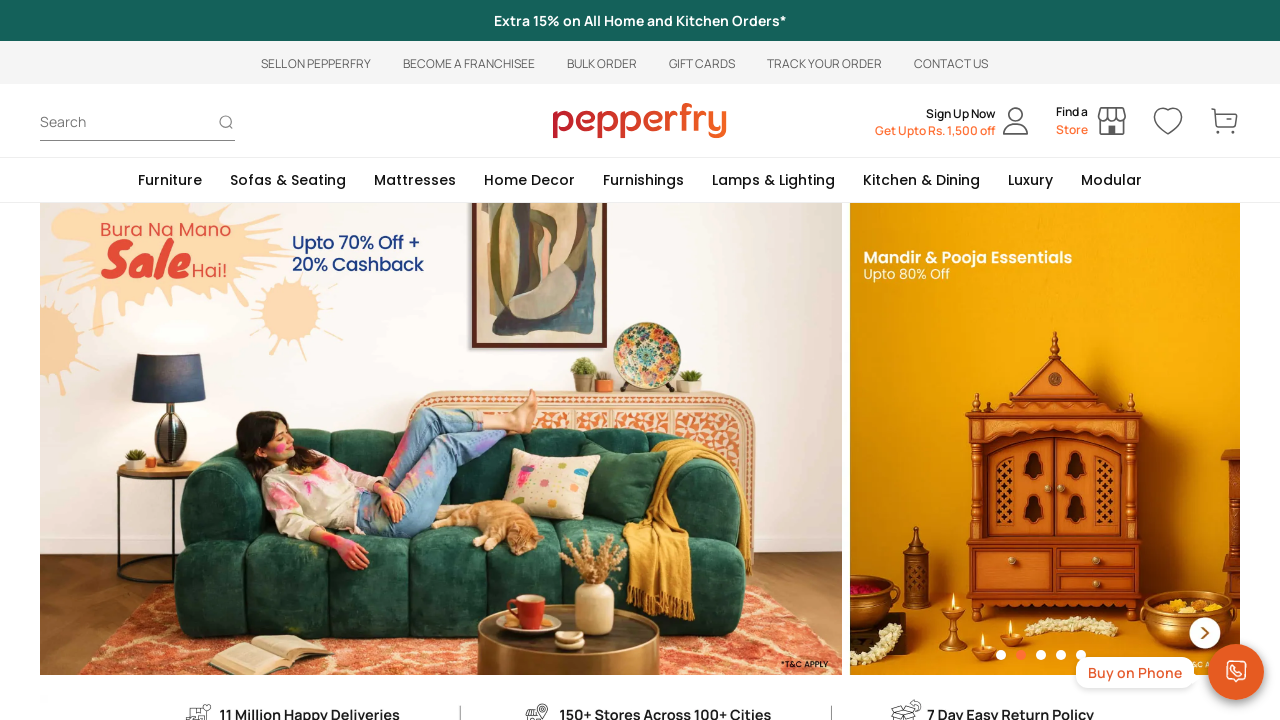

Clicked 'Sell on Pepperfry' link using JavaScript executor
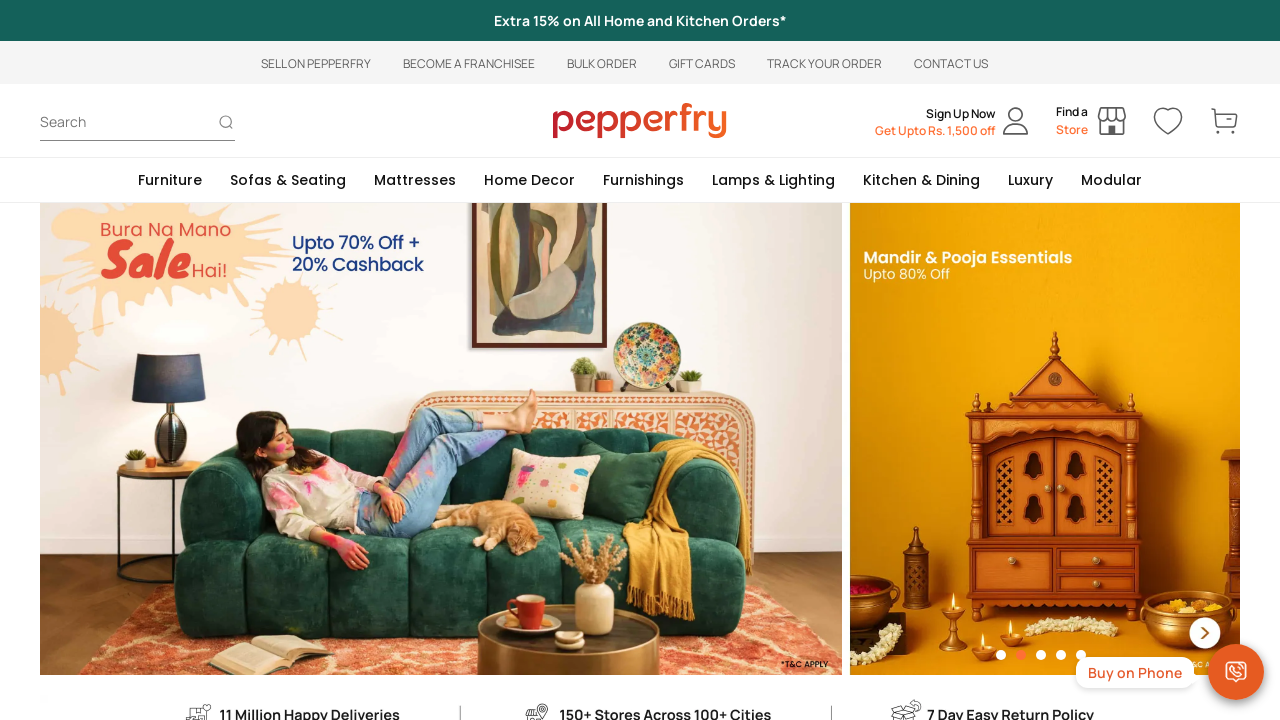

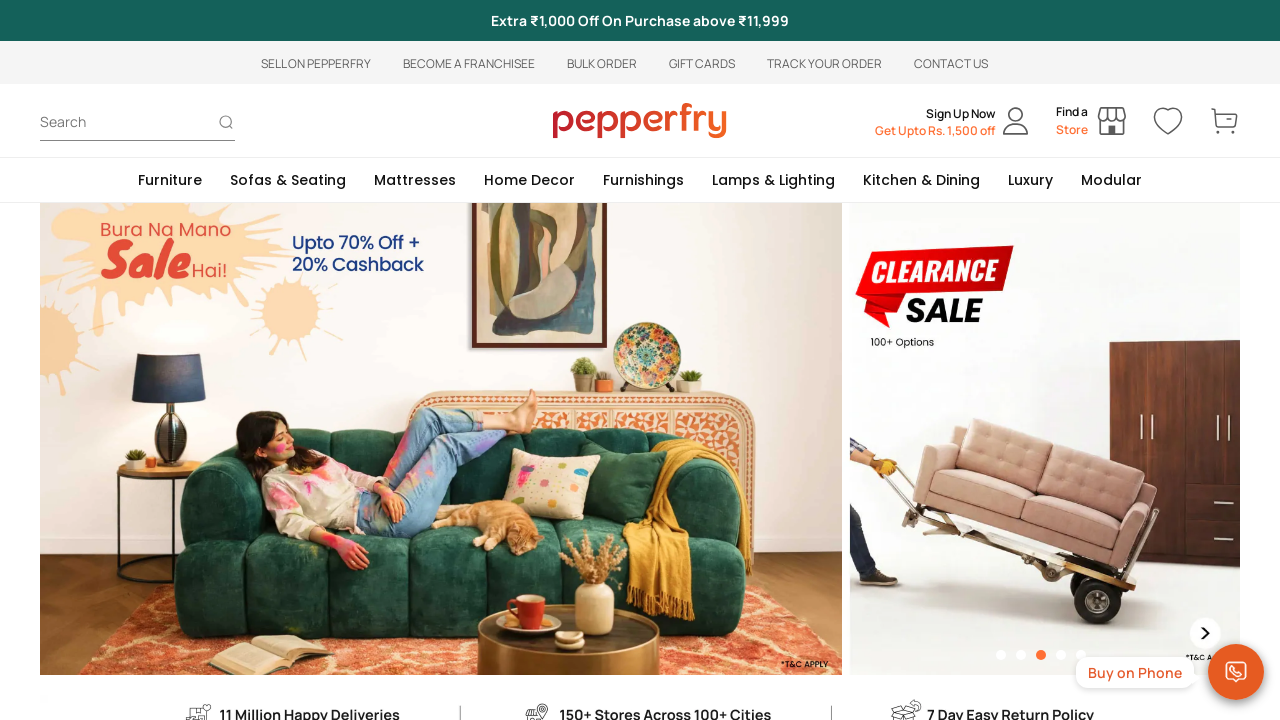